Navigates to the Taipei Fine Arts Museum exhibition listing page, clicks on exhibition items to view their details, handles new browser windows/tabs, and navigates back to the listing.

Starting URL: https://www.tfam.museum/Exhibition/Exhibition.aspx?ddlLang=zh-tw

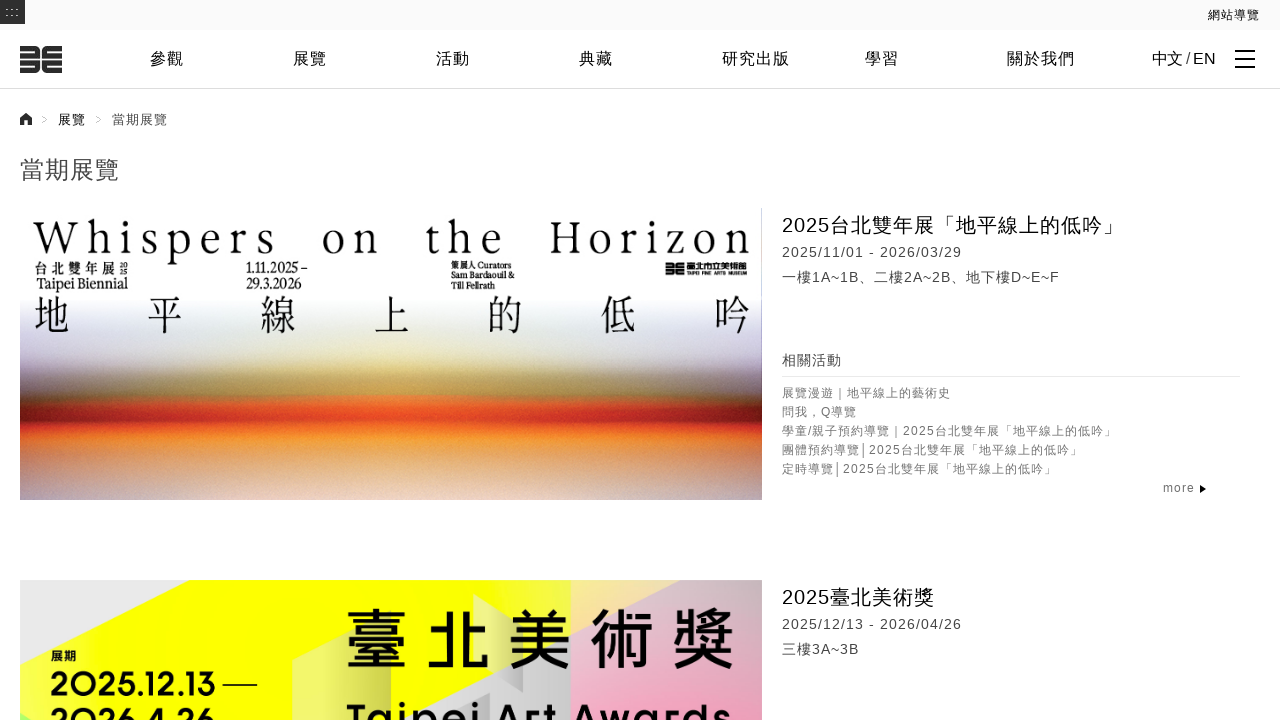

Exhibition list loaded on Taipei Fine Arts Museum page
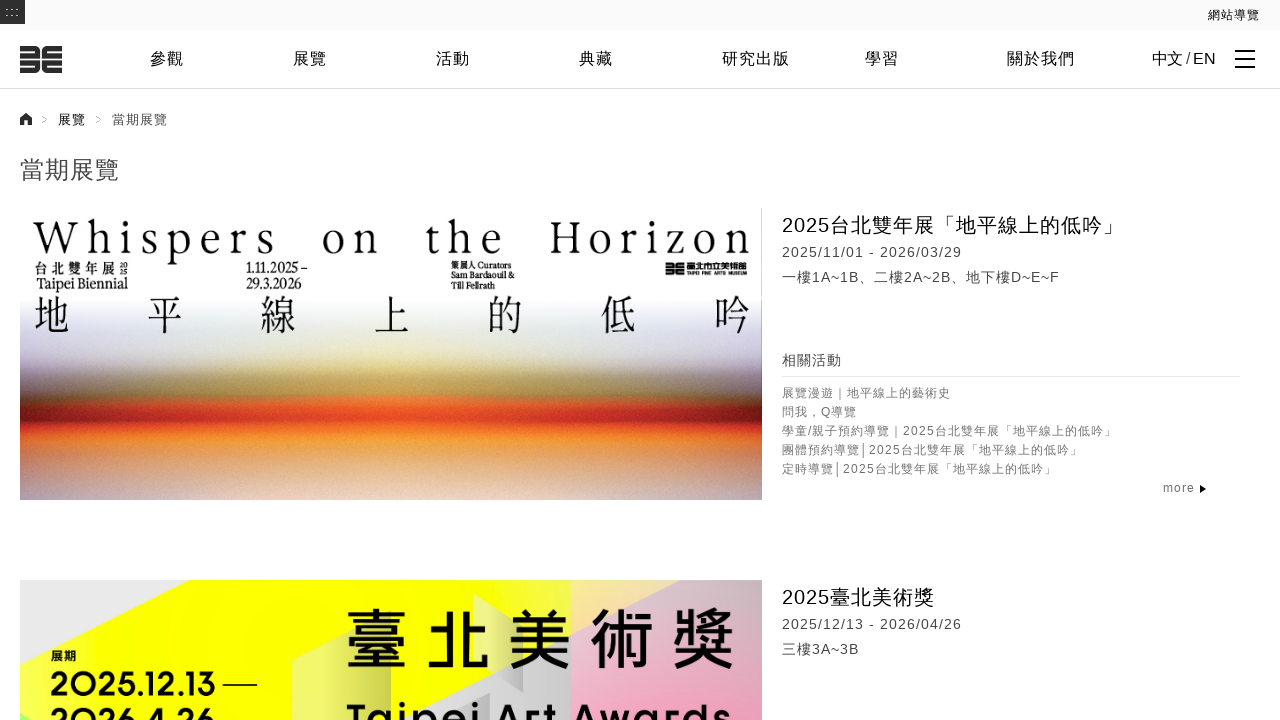

Retrieved all exhibition items from the listing
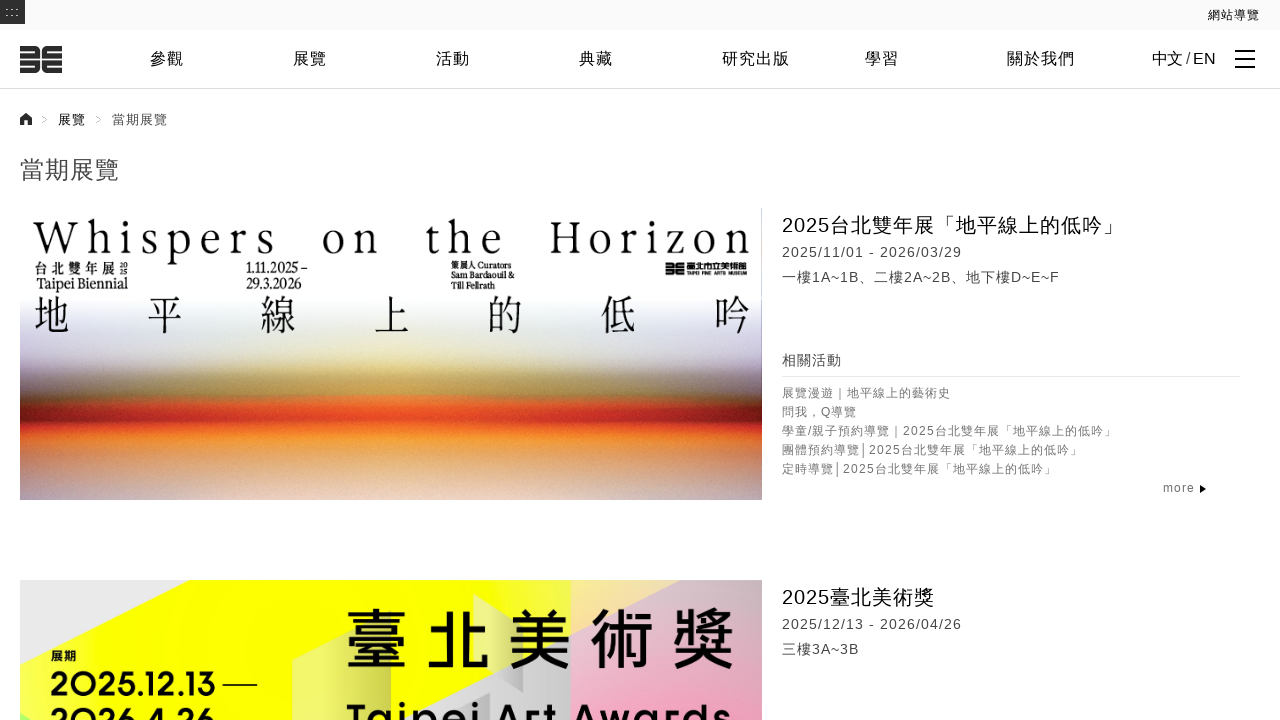

Clicked on the first exhibition item at (953, 225) on xpath=//*[@id="ExList"]/div[1]/div[2]/h3/a
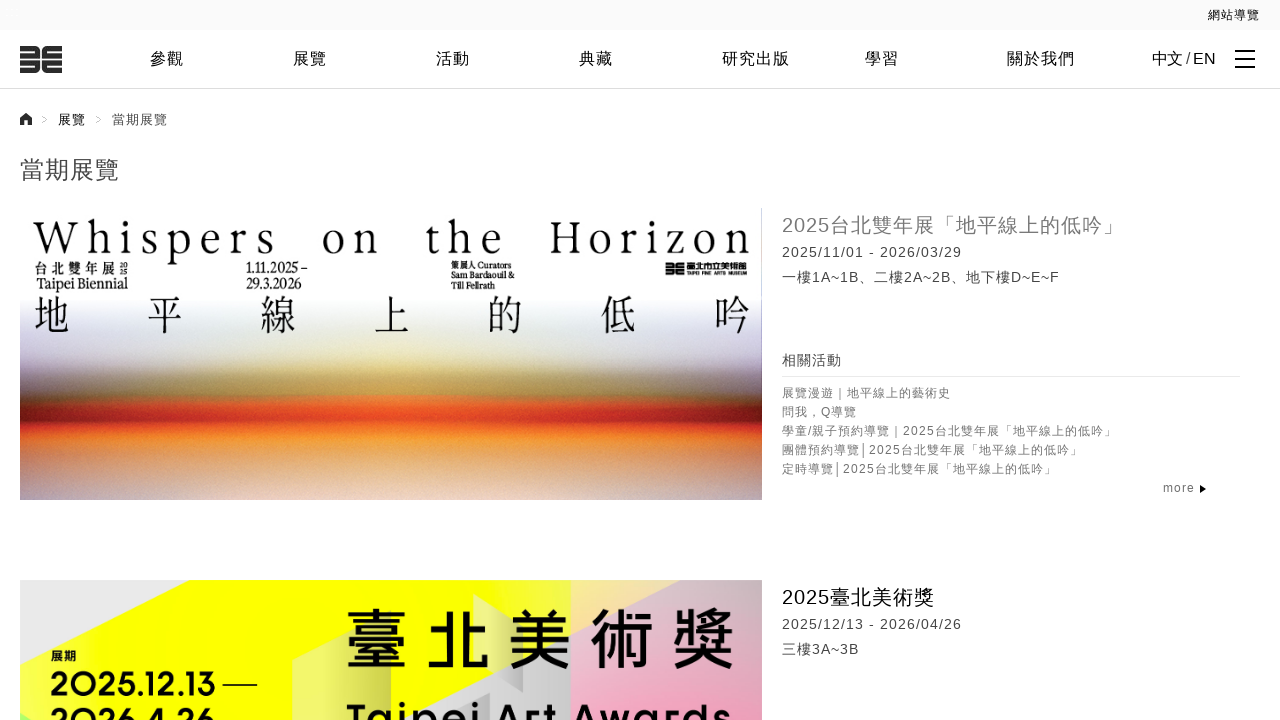

Waited 1 second for page to respond
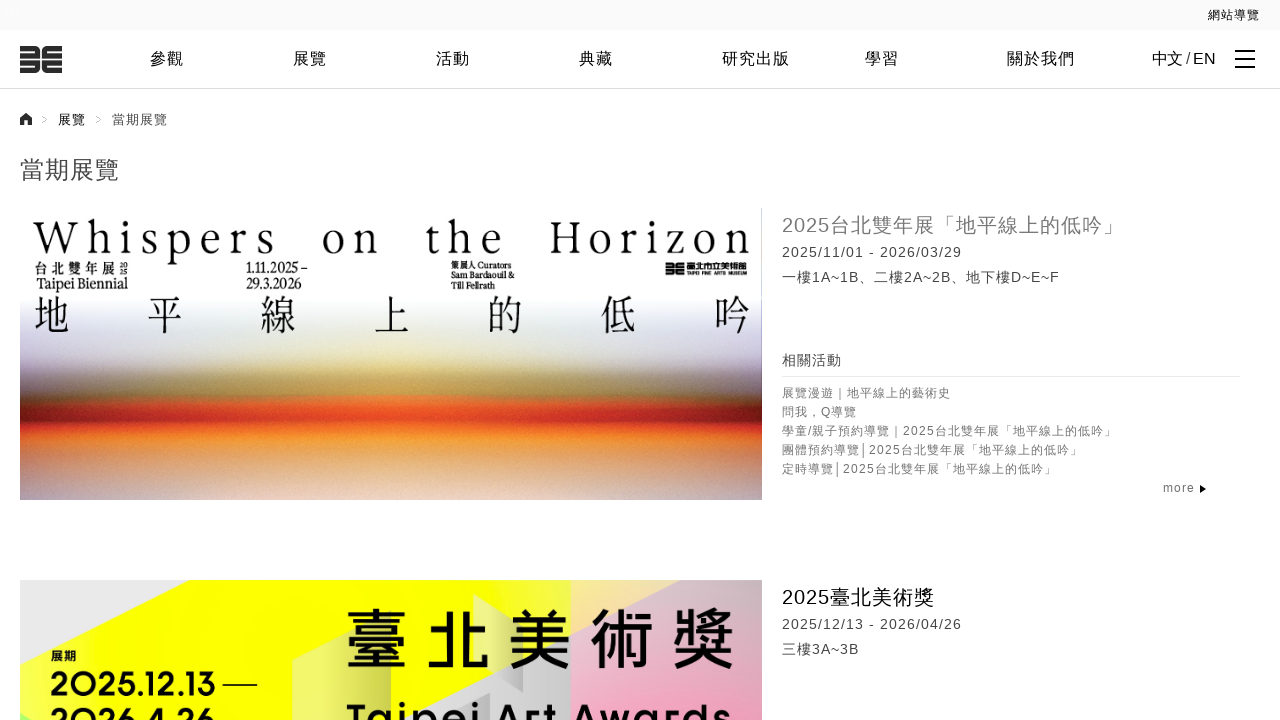

New browser tab/window detected, switched to new page
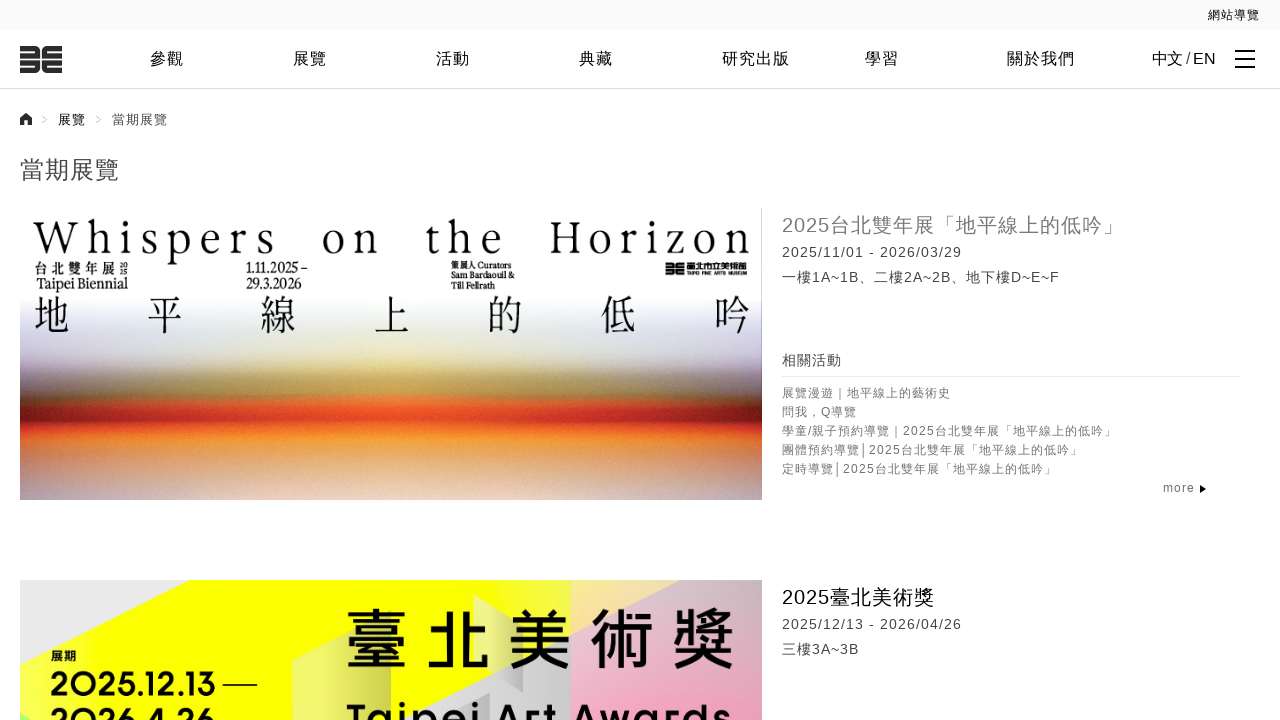

New page loaded completely
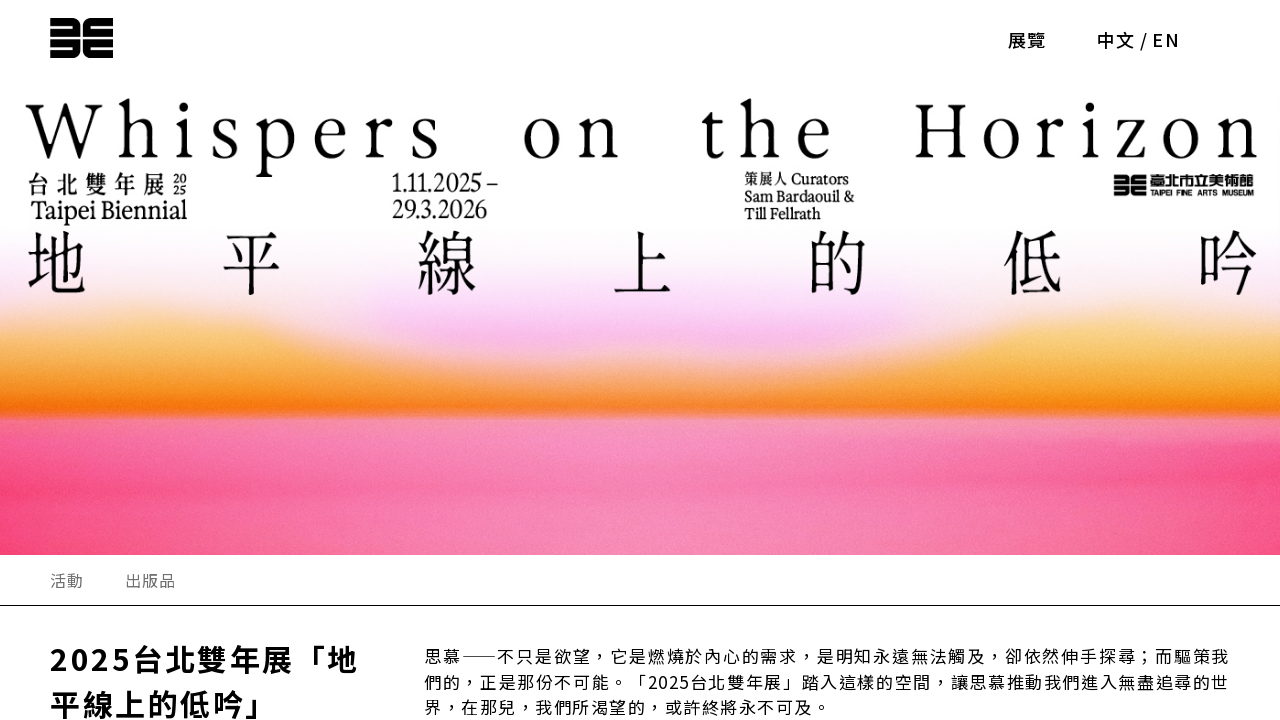

Closed the new browser tab/window
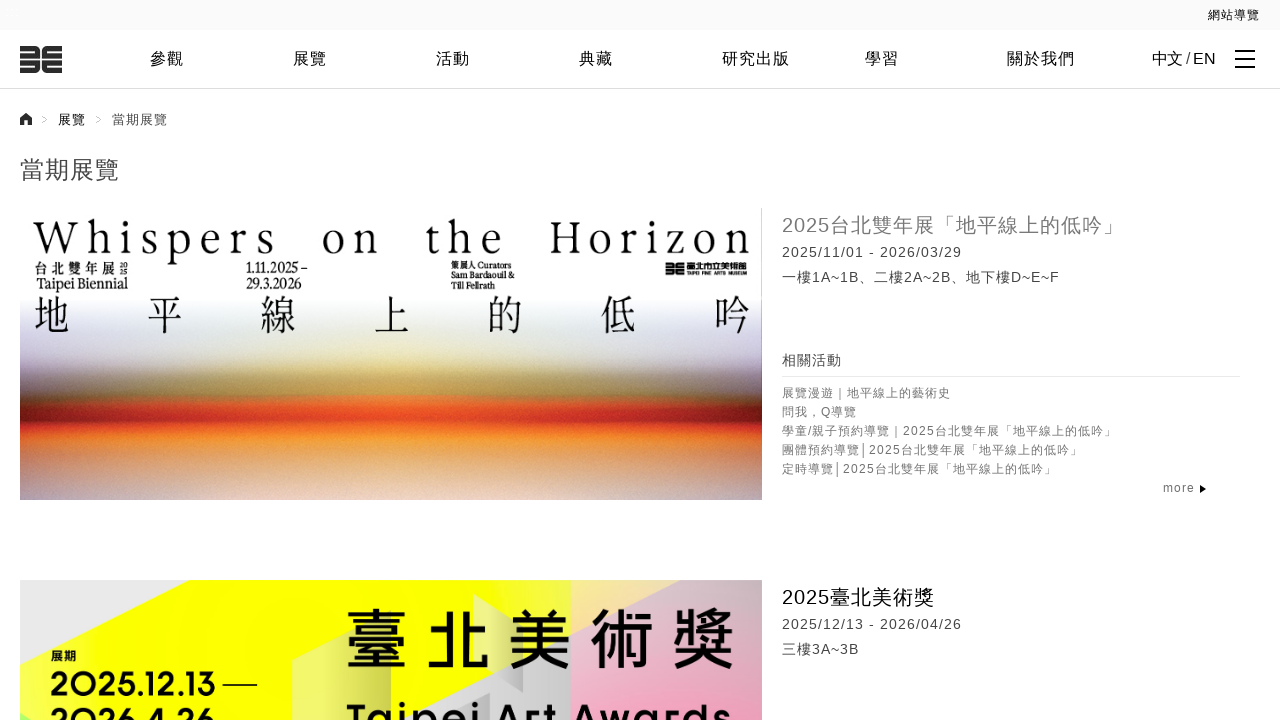

Clicked on the second exhibition item at (858, 597) on xpath=//*[@id="ExList"]/div[2]/div[2]/h3/a
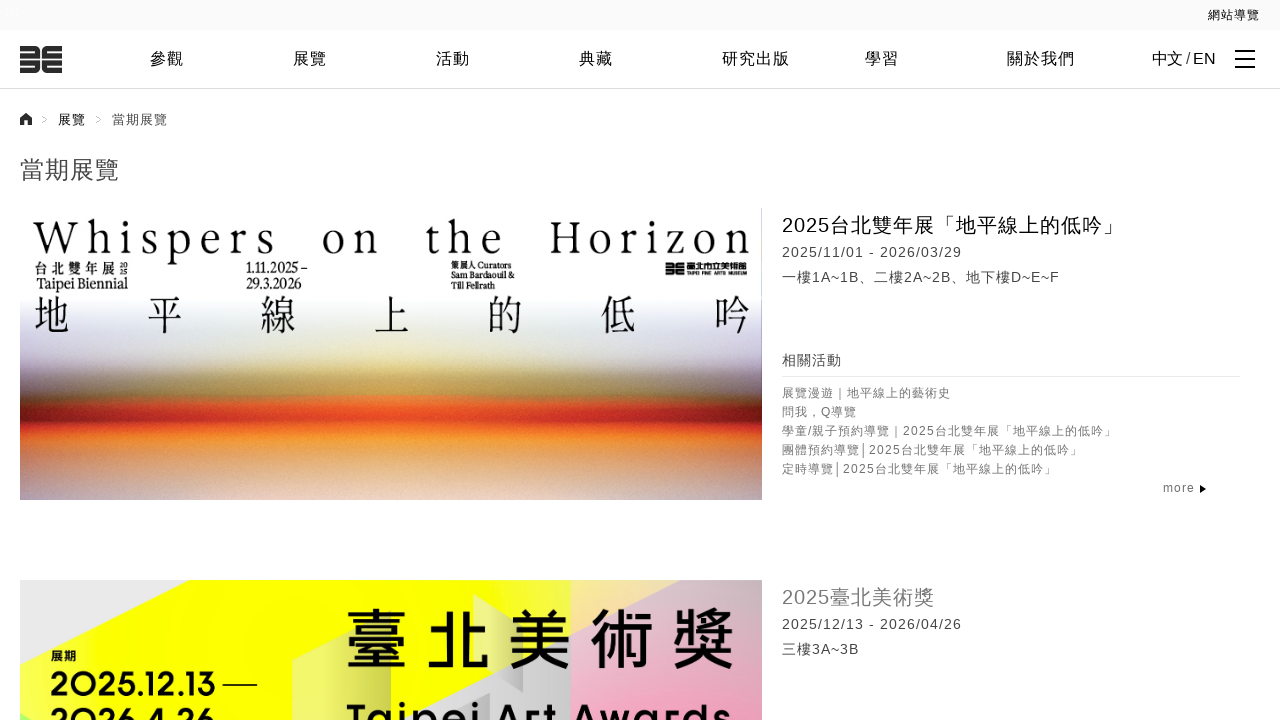

Waited 1 second for page to respond
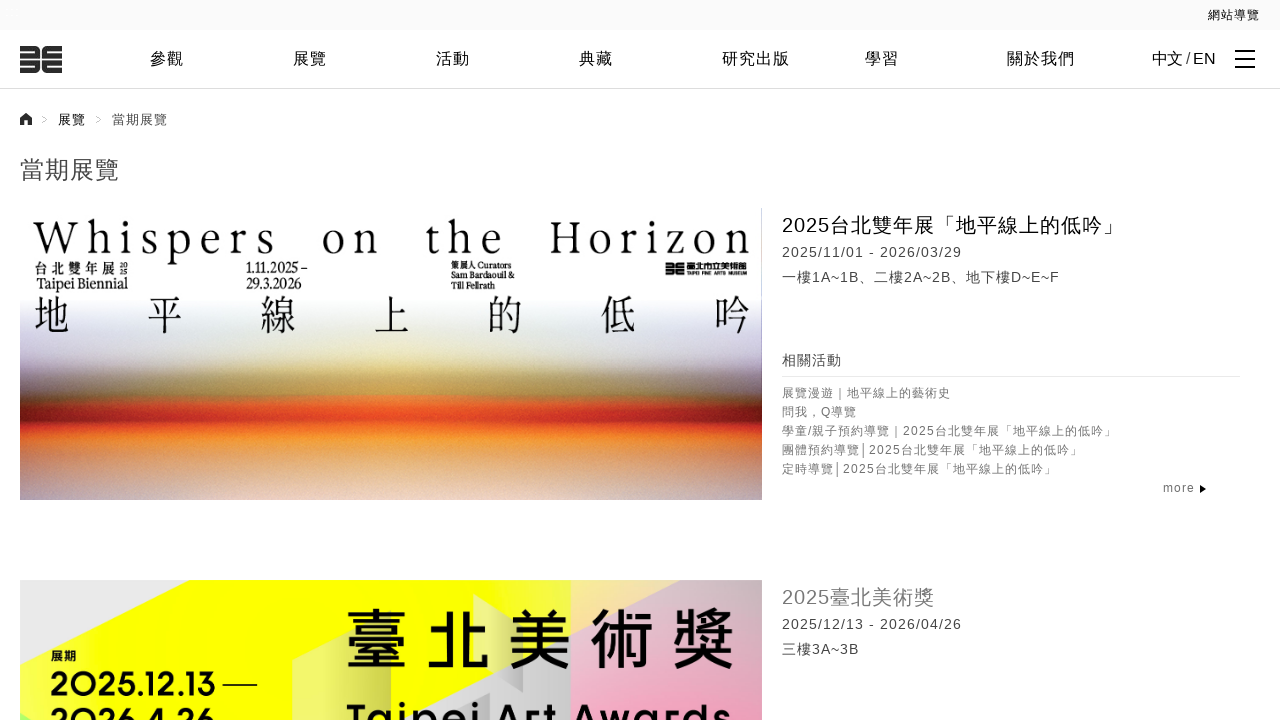

New browser tab/window detected, switched to new page
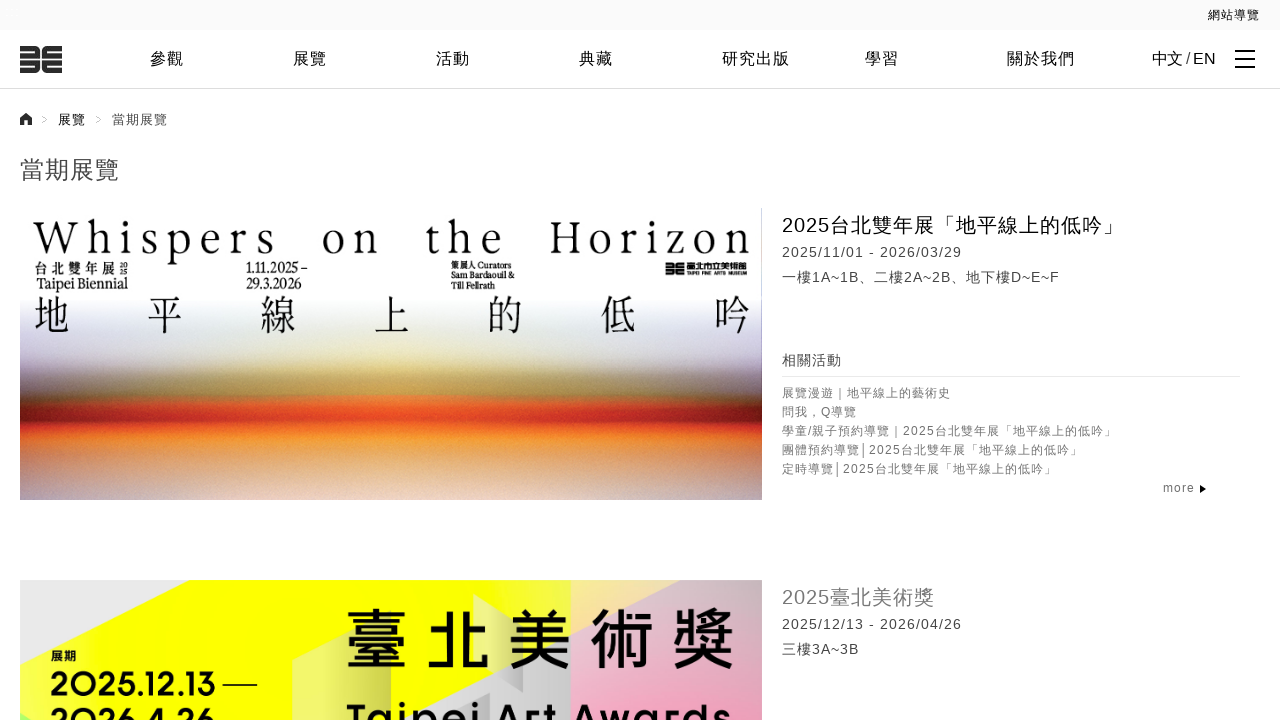

New page loaded completely
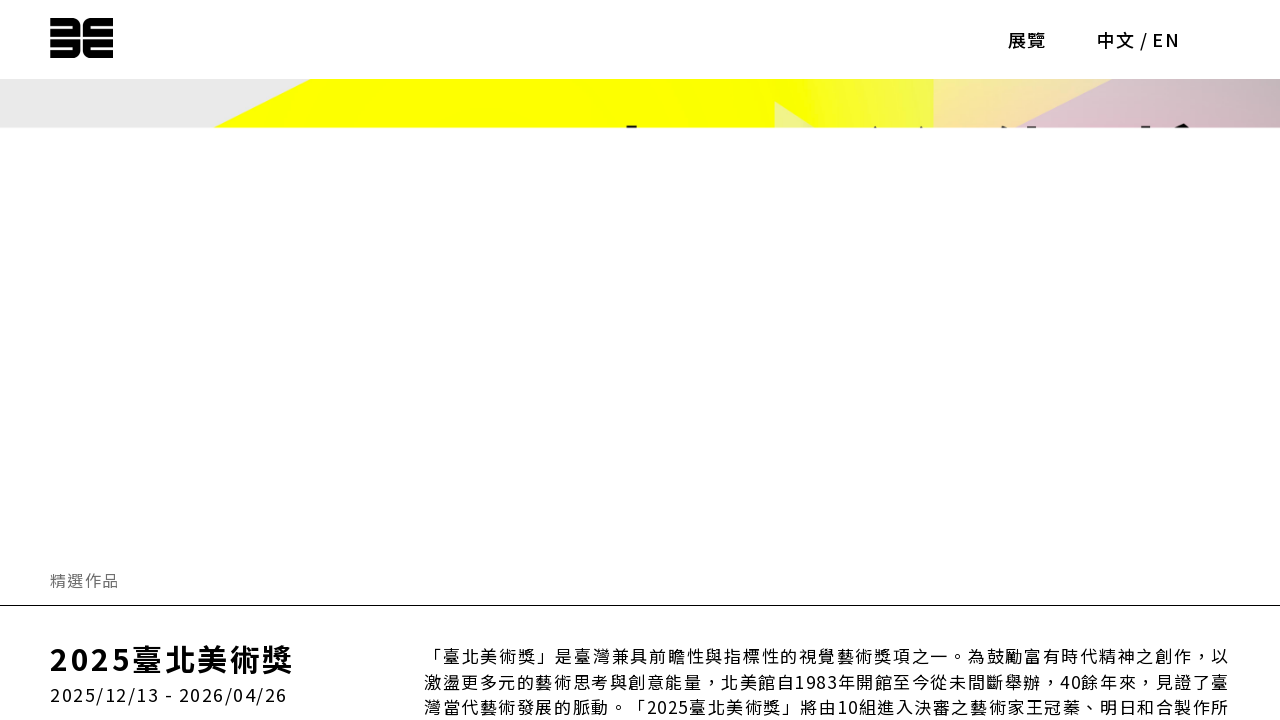

Closed the new browser tab/window
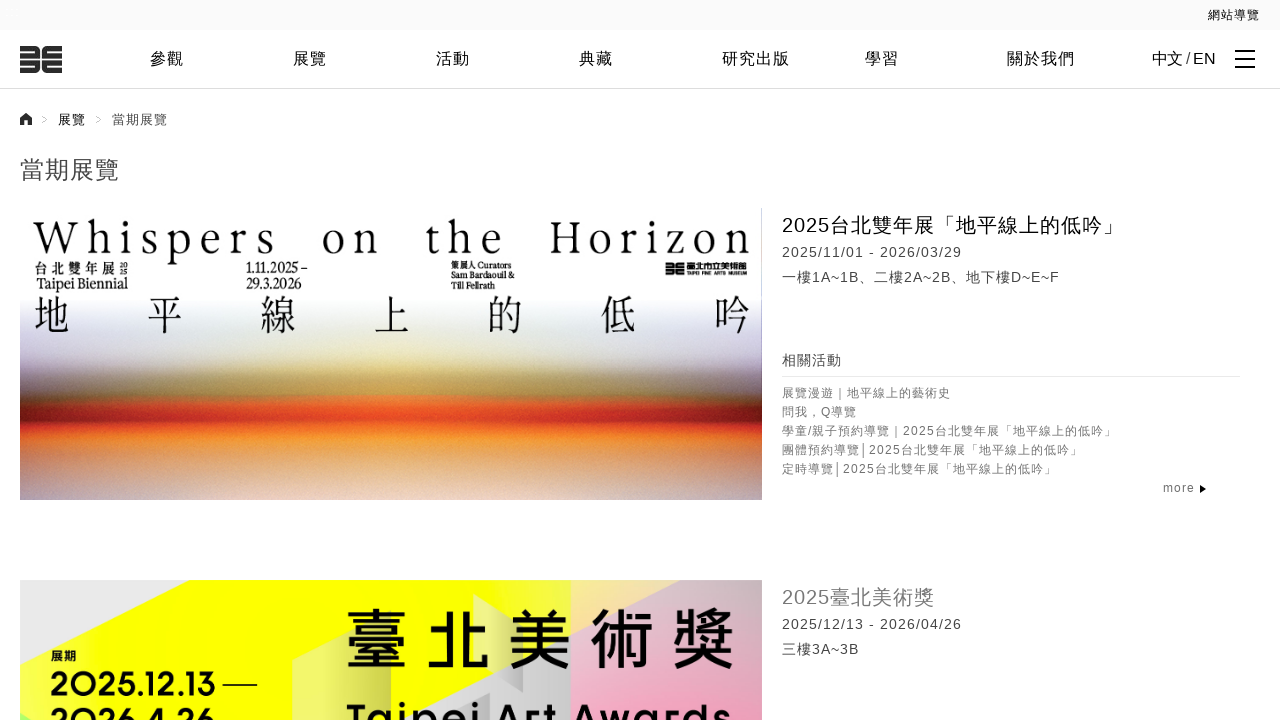

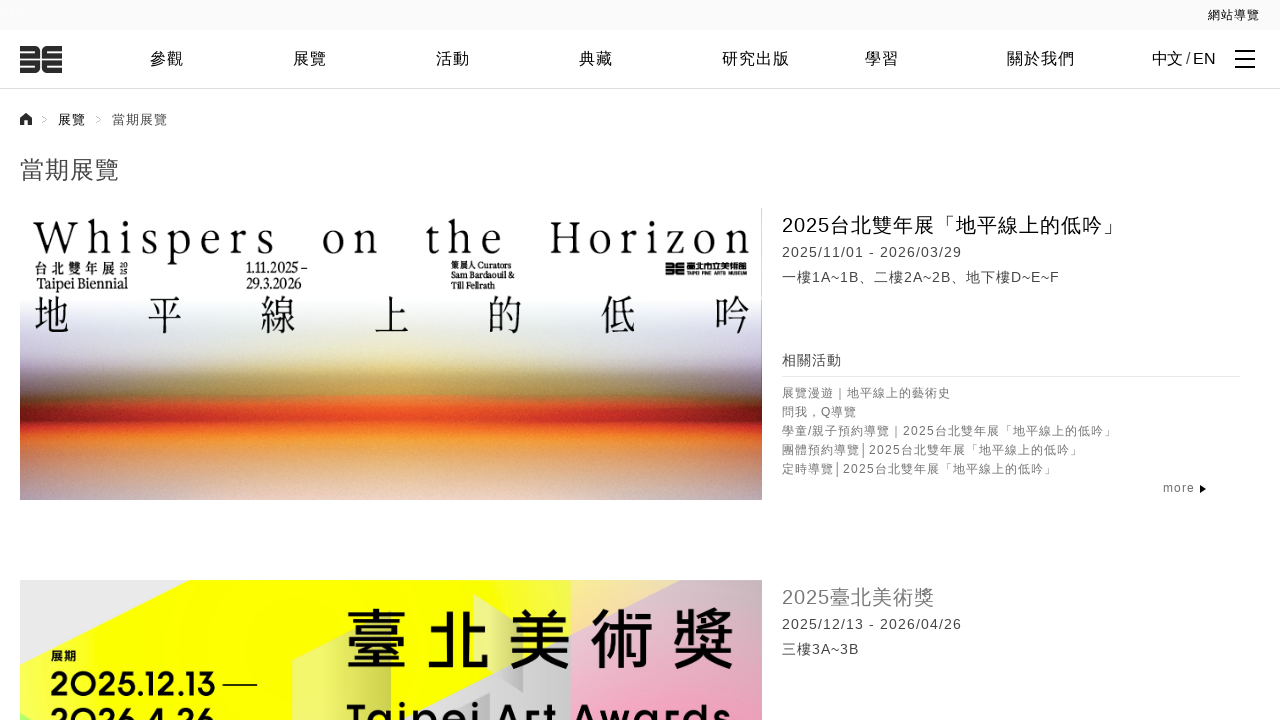